Navigates to DemoQA frames page, switches to an iframe, and verifies the text content of a heading element inside the frame

Starting URL: https://demoqa.com/frames

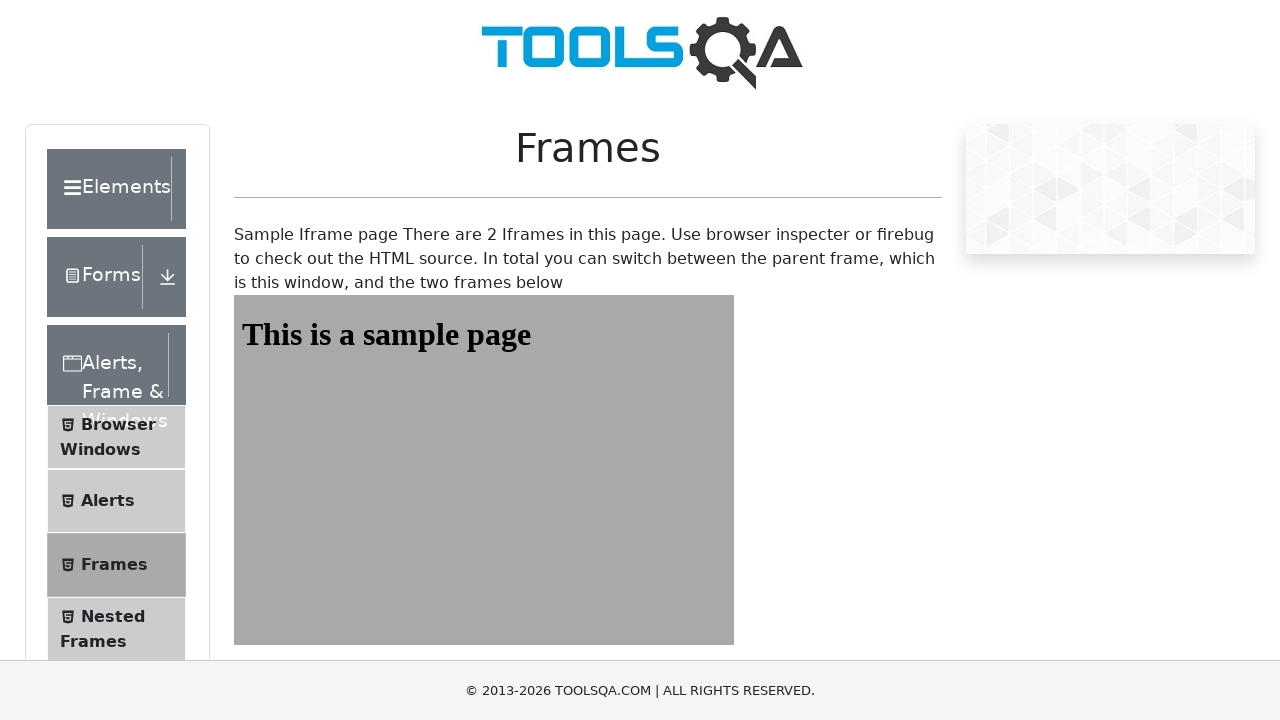

Navigated to DemoQA frames page
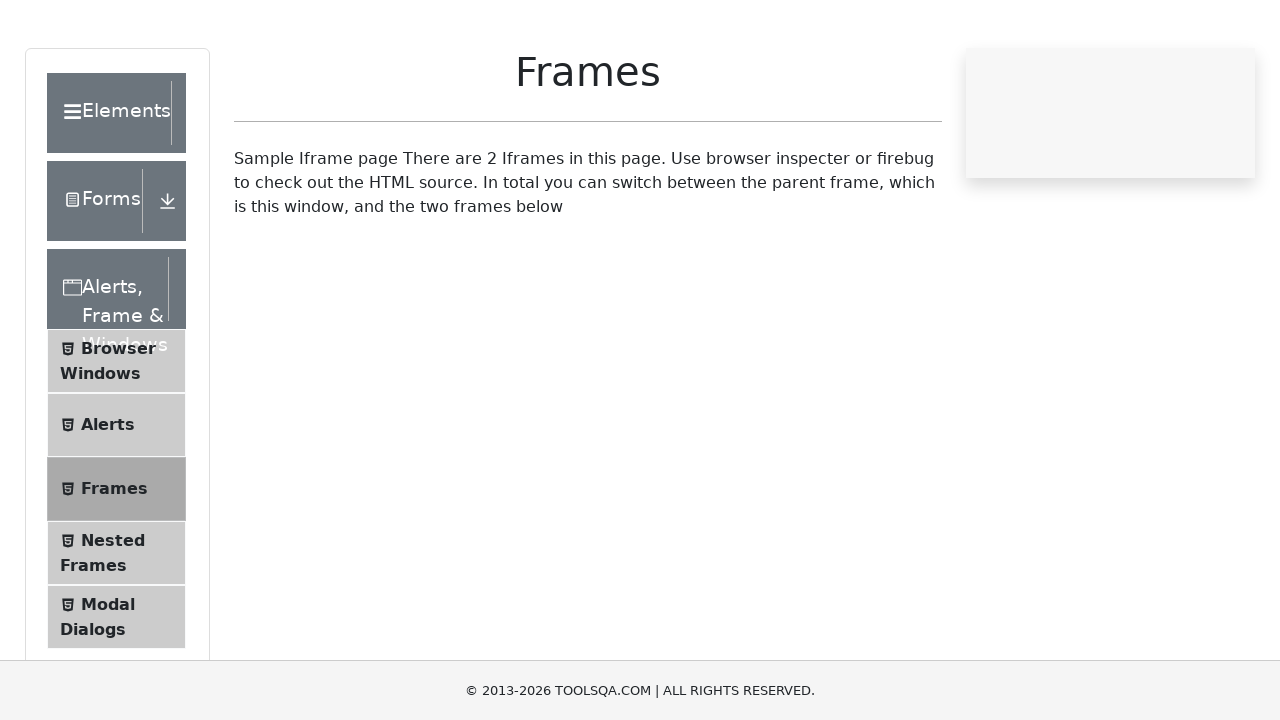

Switched to iframe named 'frame1'
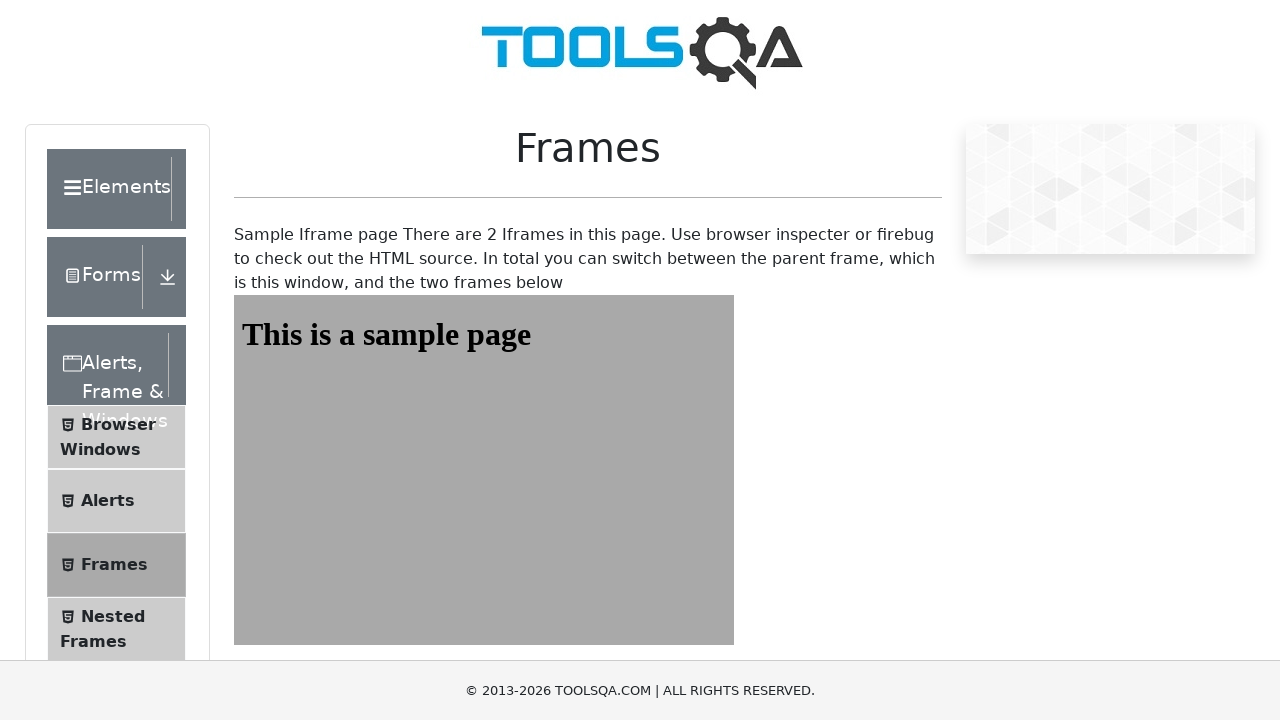

Waited for #sampleHeading element to be visible in iframe
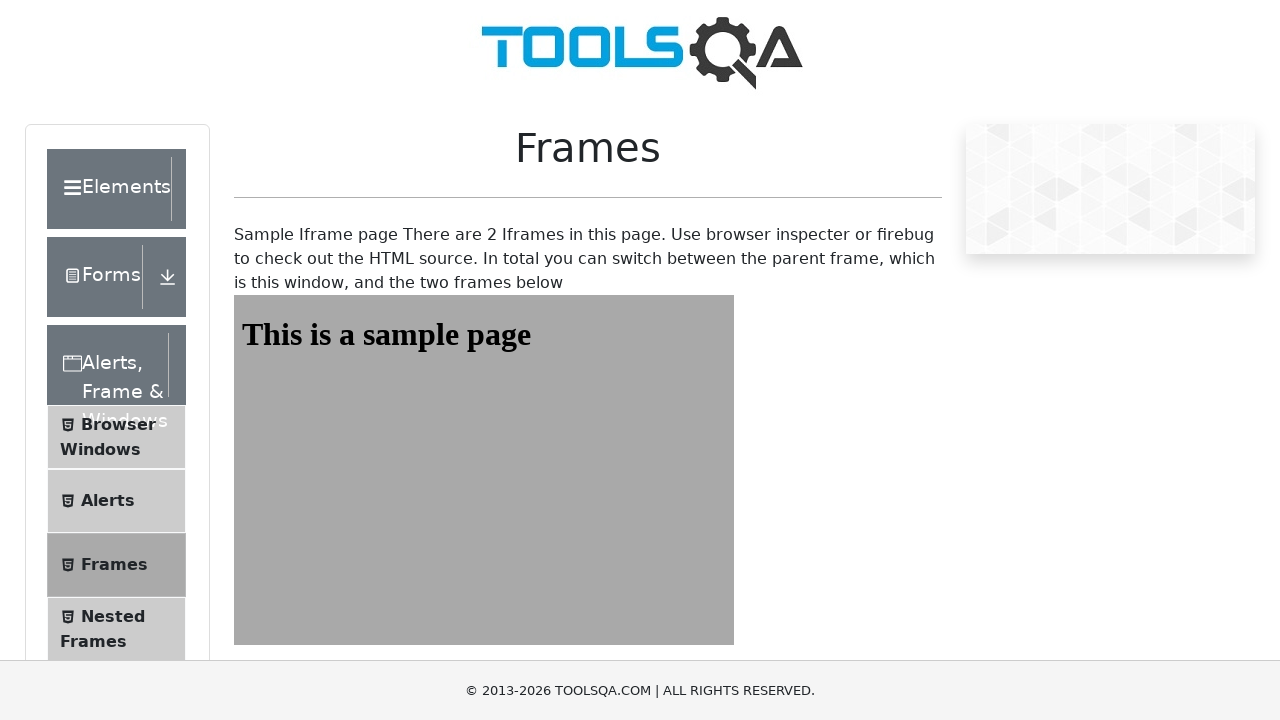

Retrieved text content from #sampleHeading: 'This is a sample page'
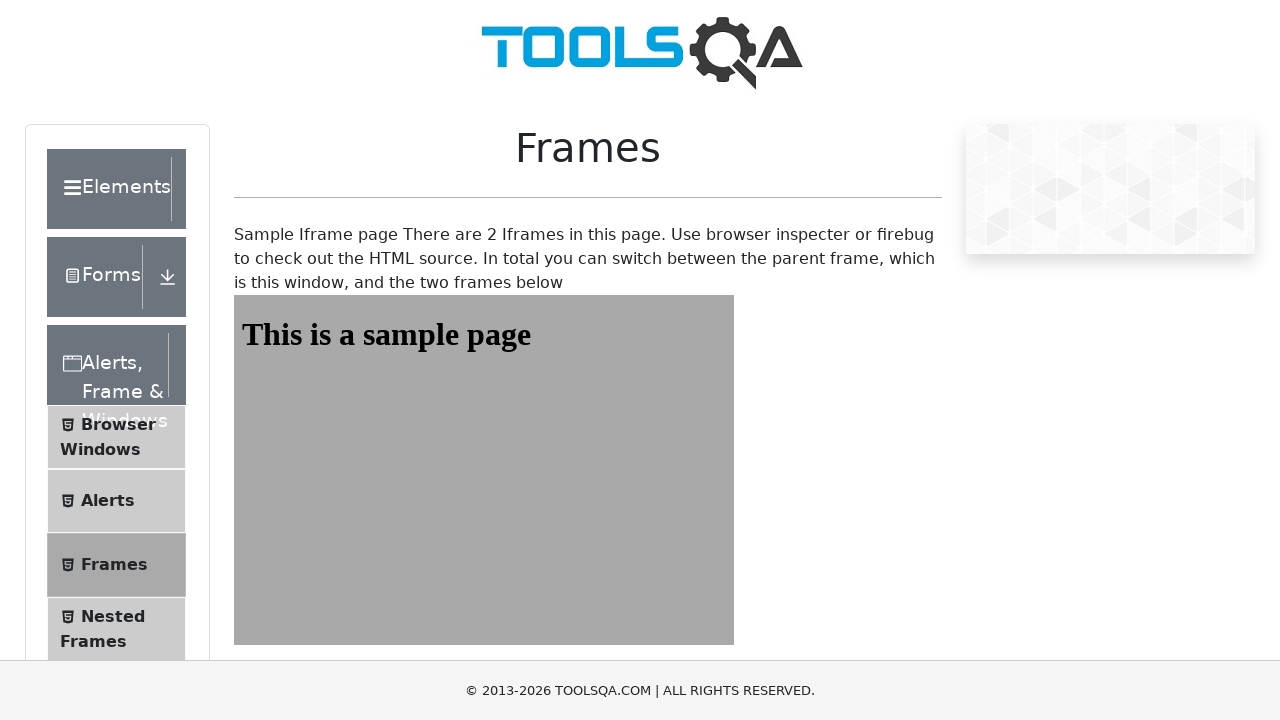

Printed sampleHeading text to console
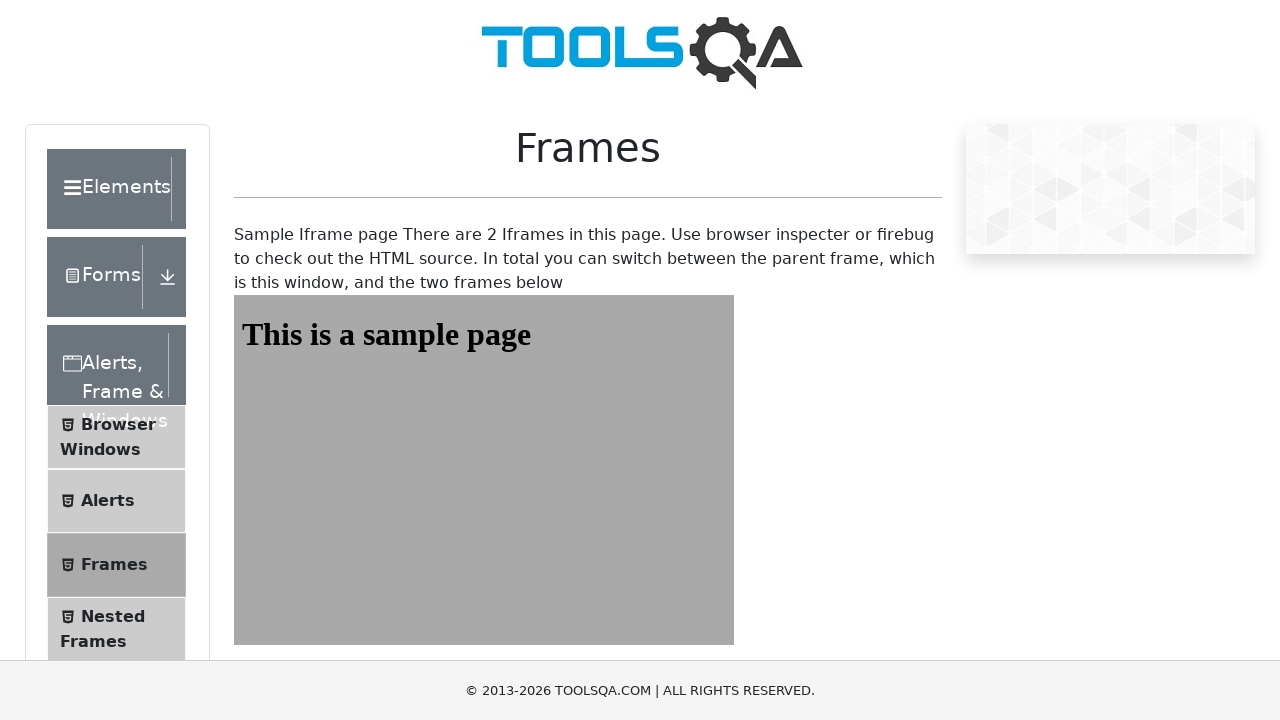

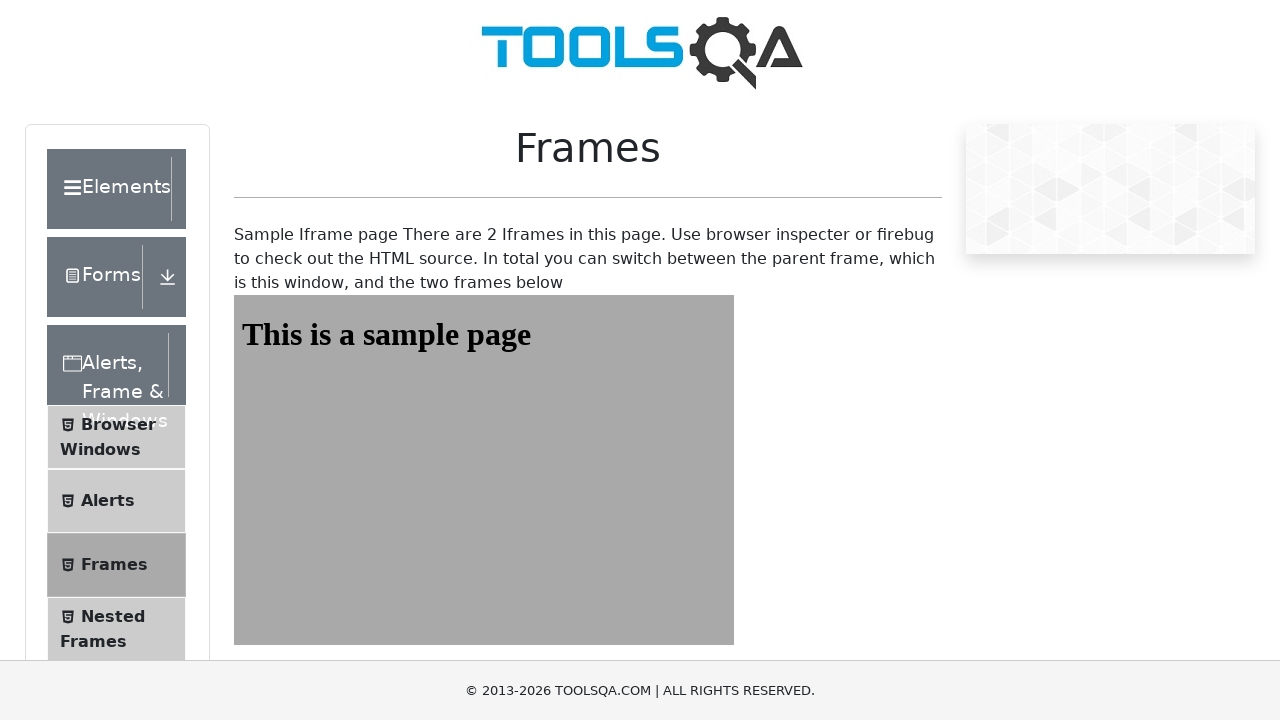